Tests closing a modal dialog by clicking at position 0,0

Starting URL: https://testpages.eviltester.com/styled/alerts/fake-alert-test.html

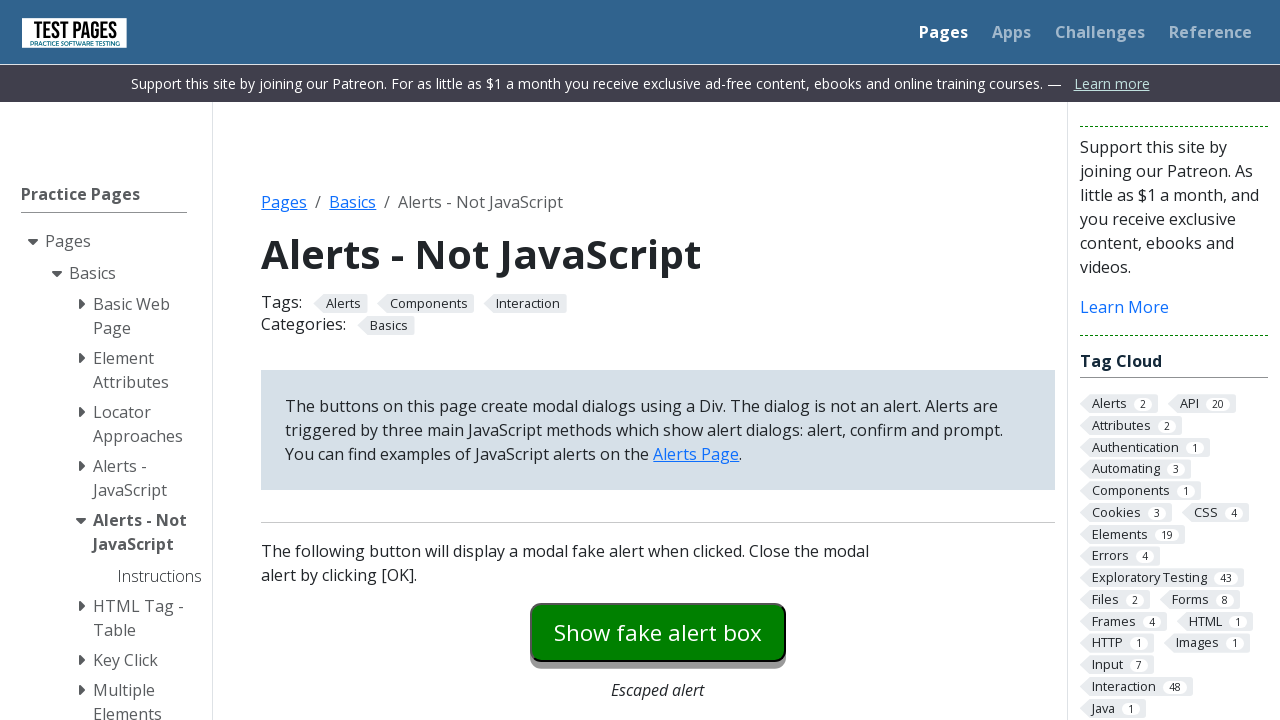

Navigated to fake alert test page
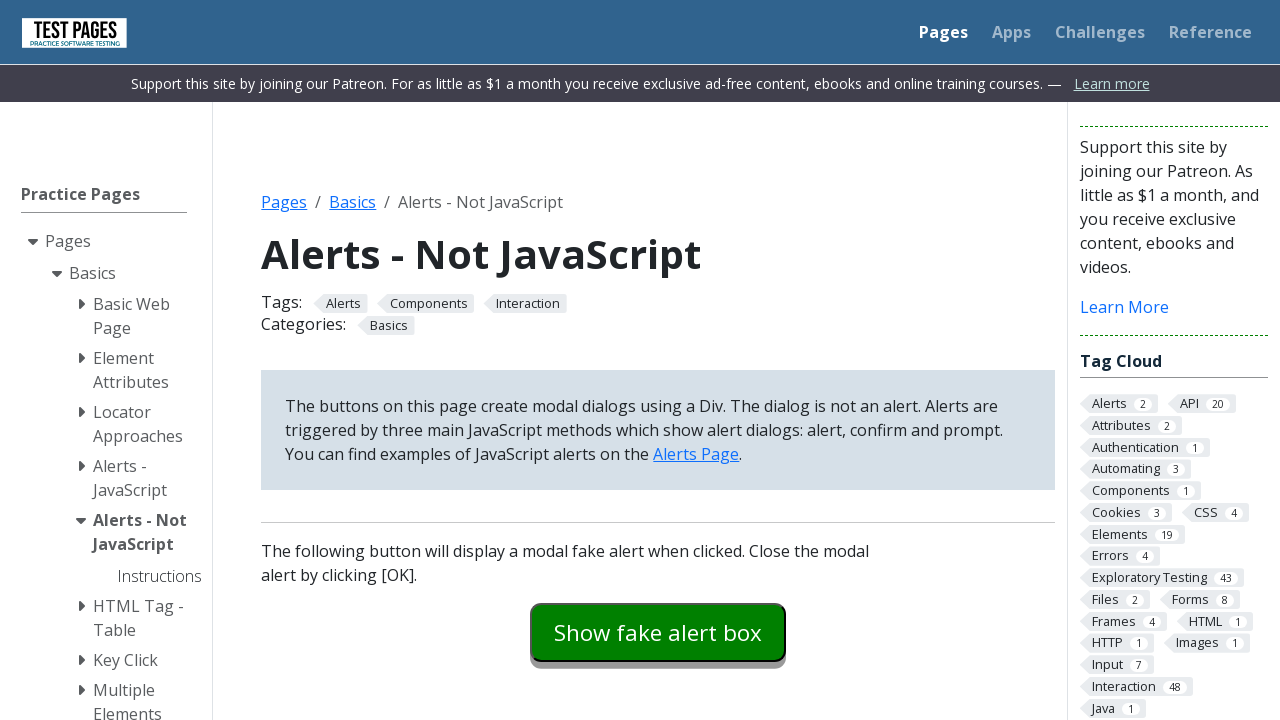

Clicked modal dialog button at (658, 360) on #modaldialog
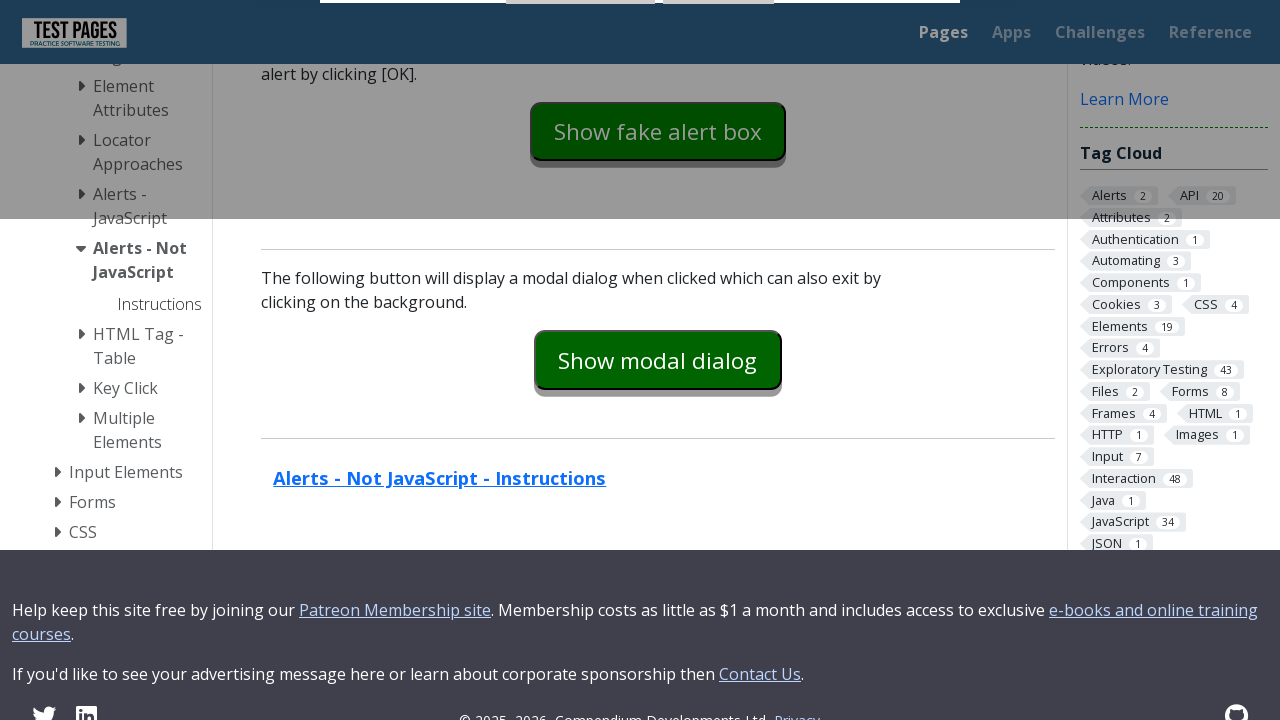

Clicked at position 0,0 on background to close modal at (0, 0)
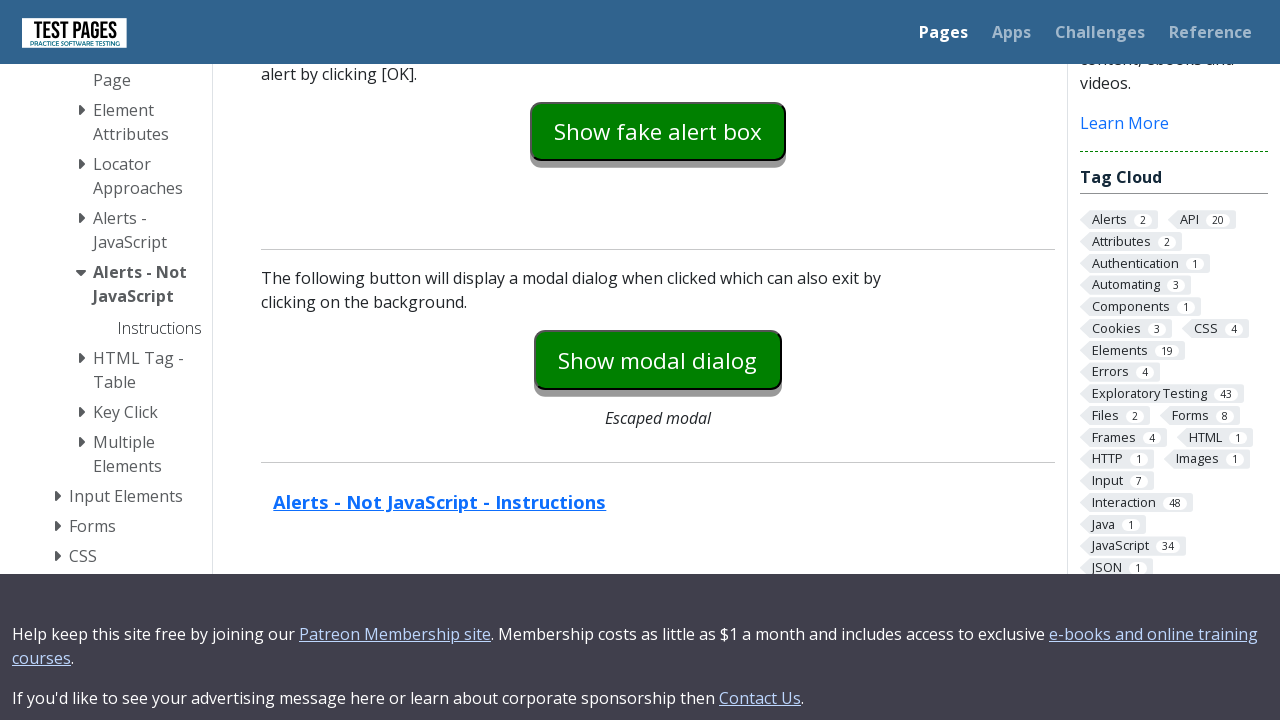

Verified modal dialog is closed
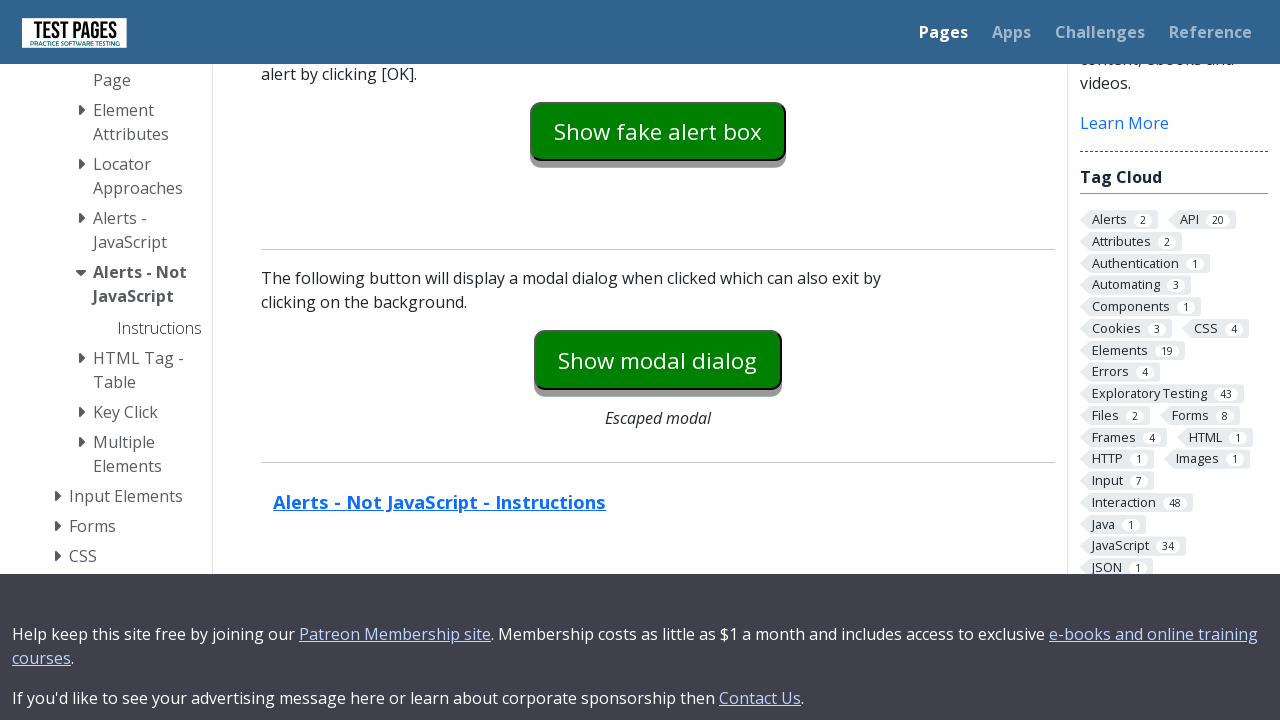

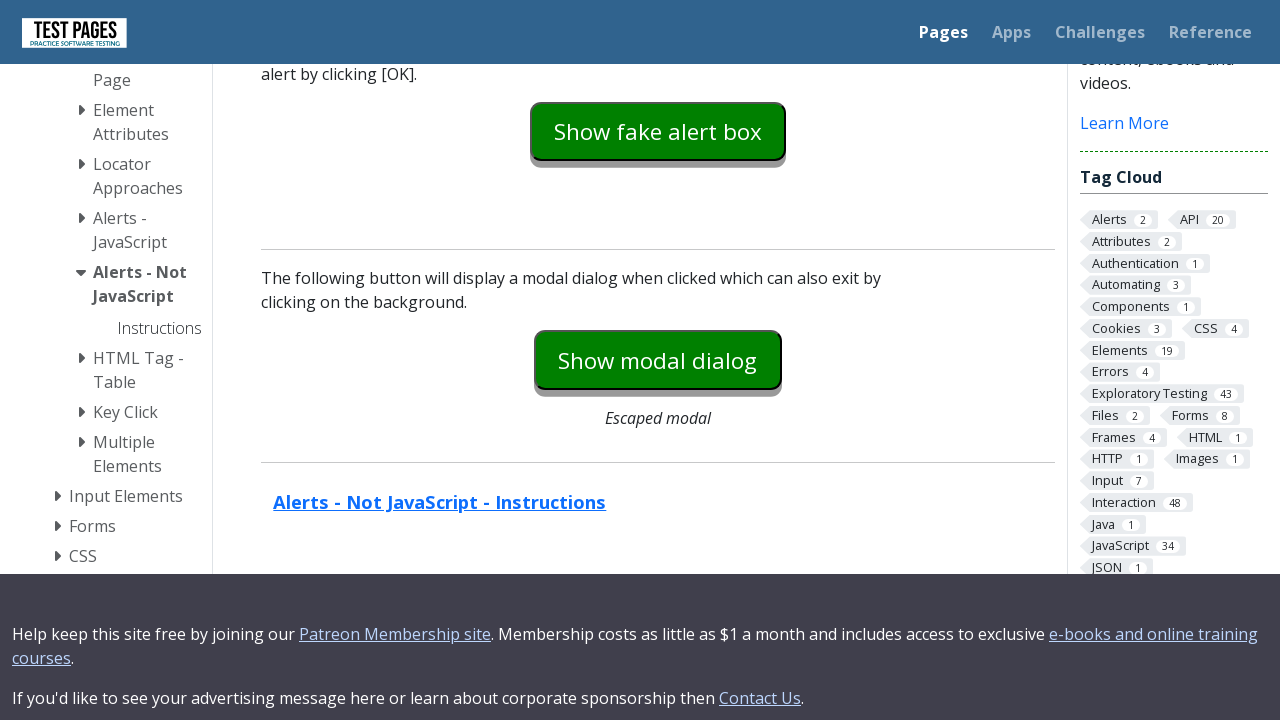